Opens the Flipkart homepage, maximizes the window, and clears cookies - a basic navigation test

Starting URL: https://www.flipkart.com

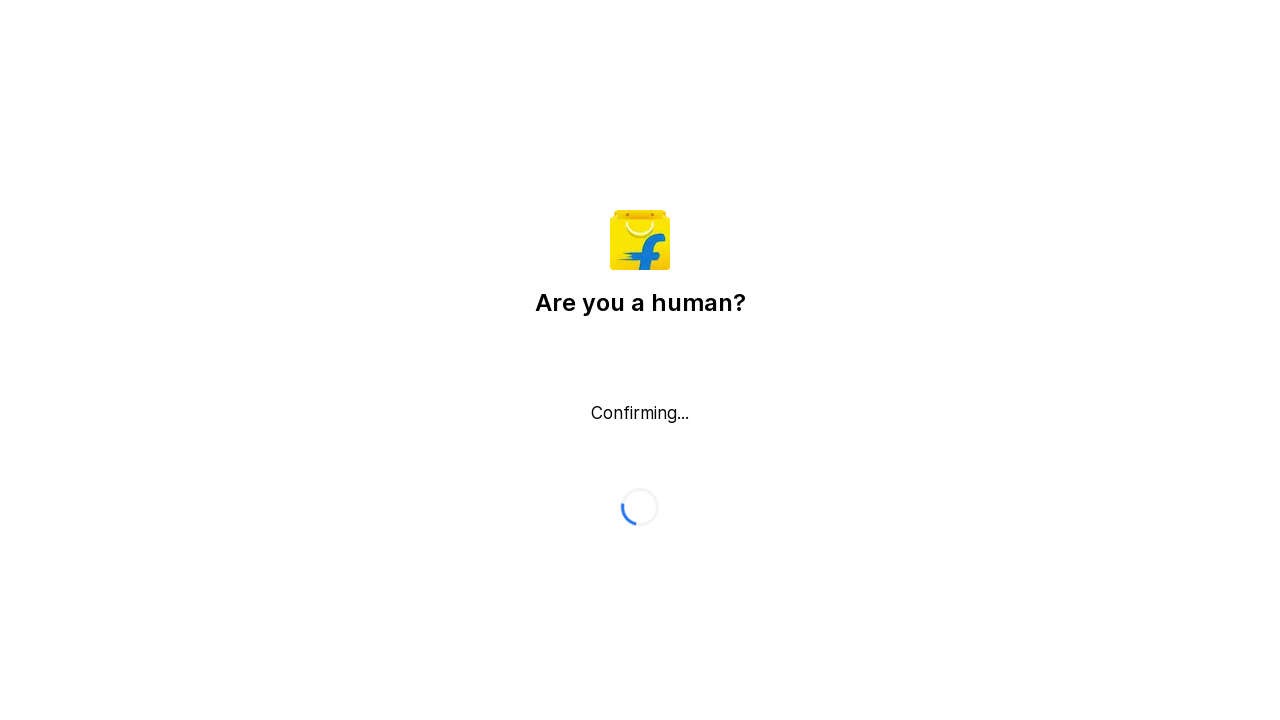

Flipkart homepage loaded (DOM content loaded)
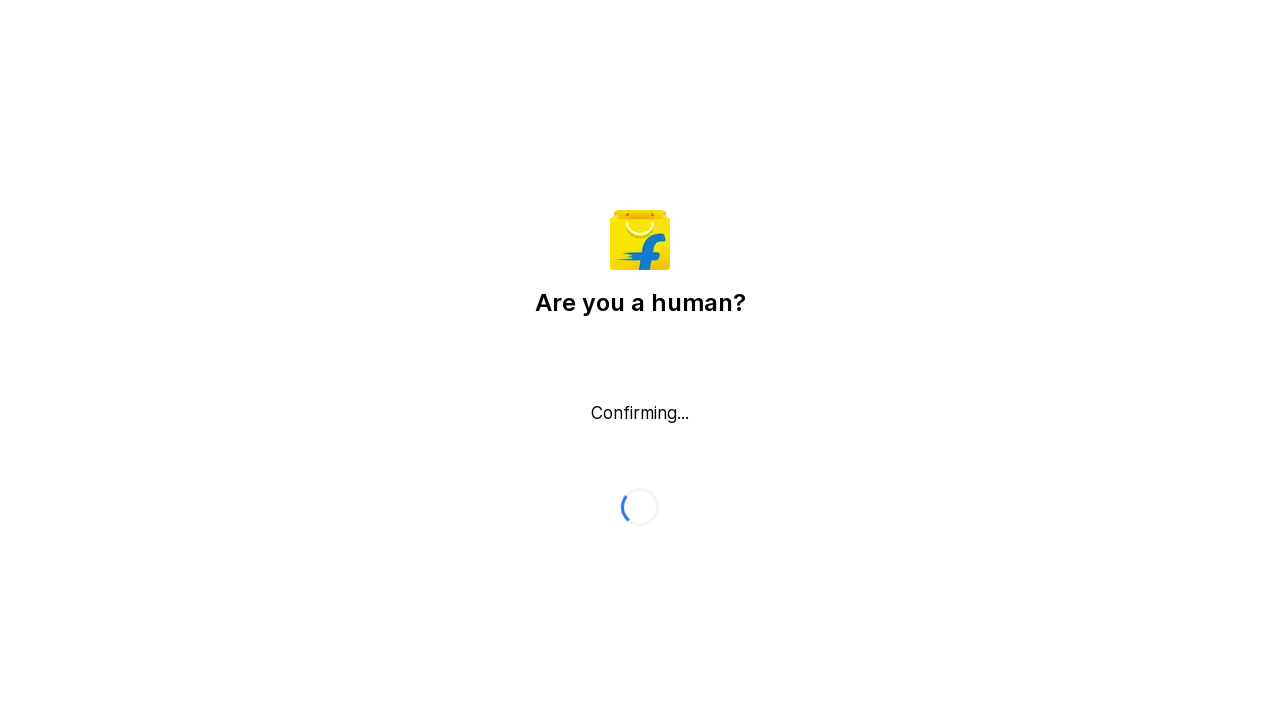

Browser window maximized
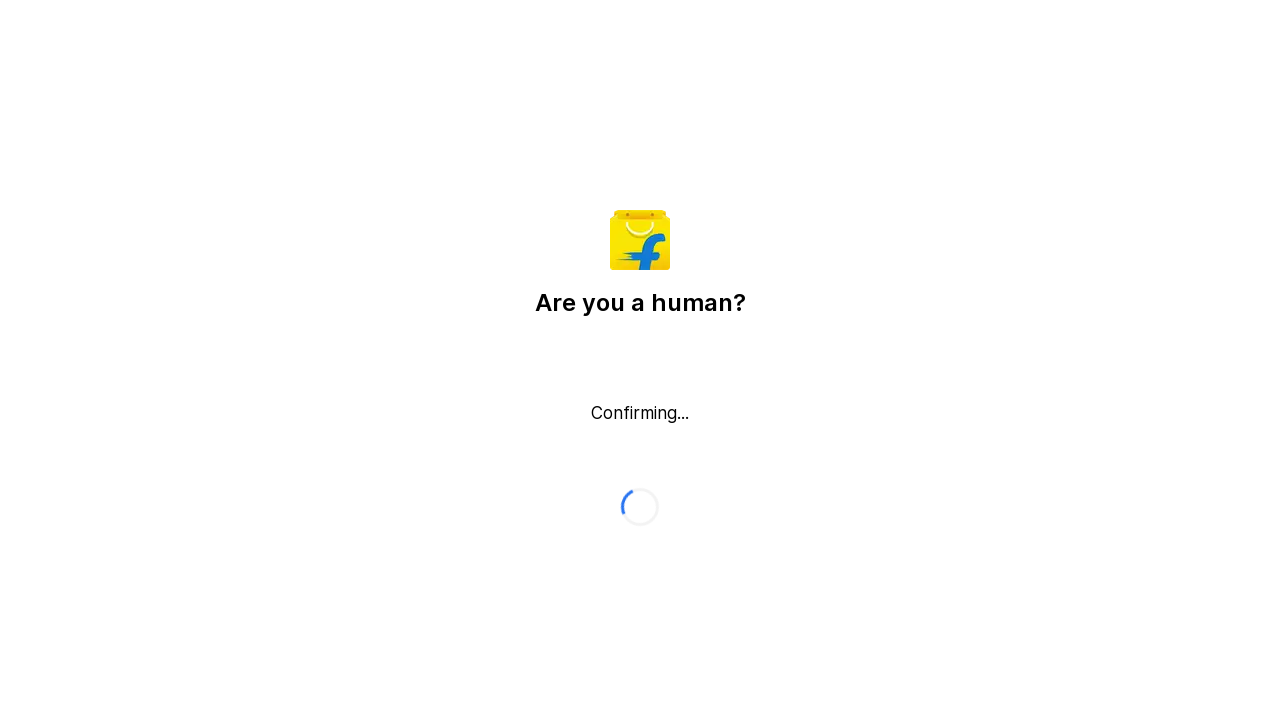

All cookies cleared from browser context
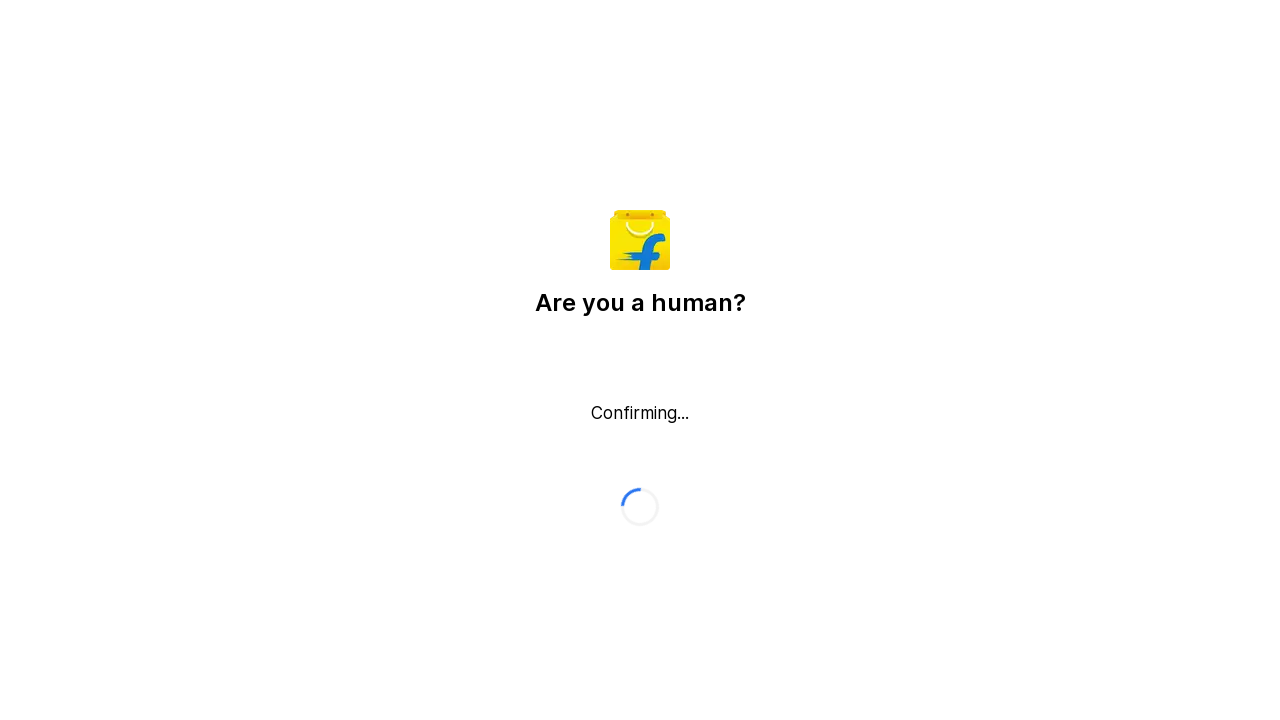

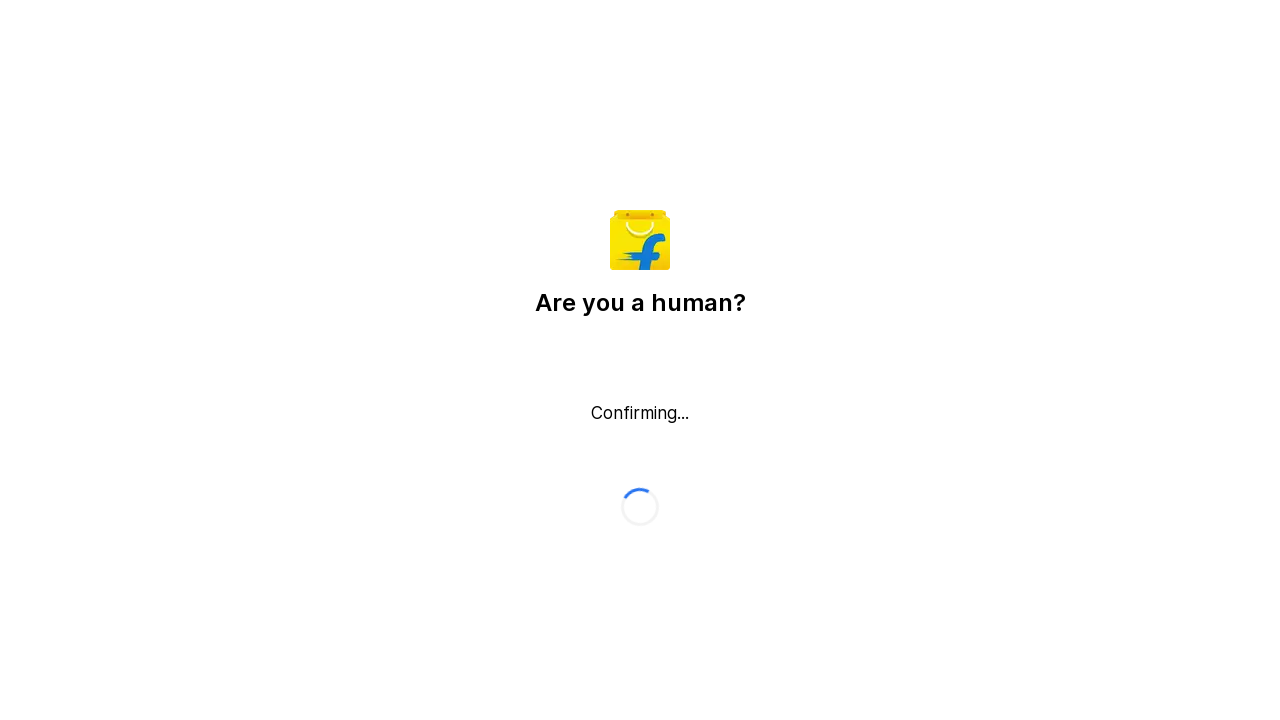